Tests registration form validation by entering mismatched email and confirmation email, verifying the error message

Starting URL: https://alada.vn/tai-khoan/dang-ky.html

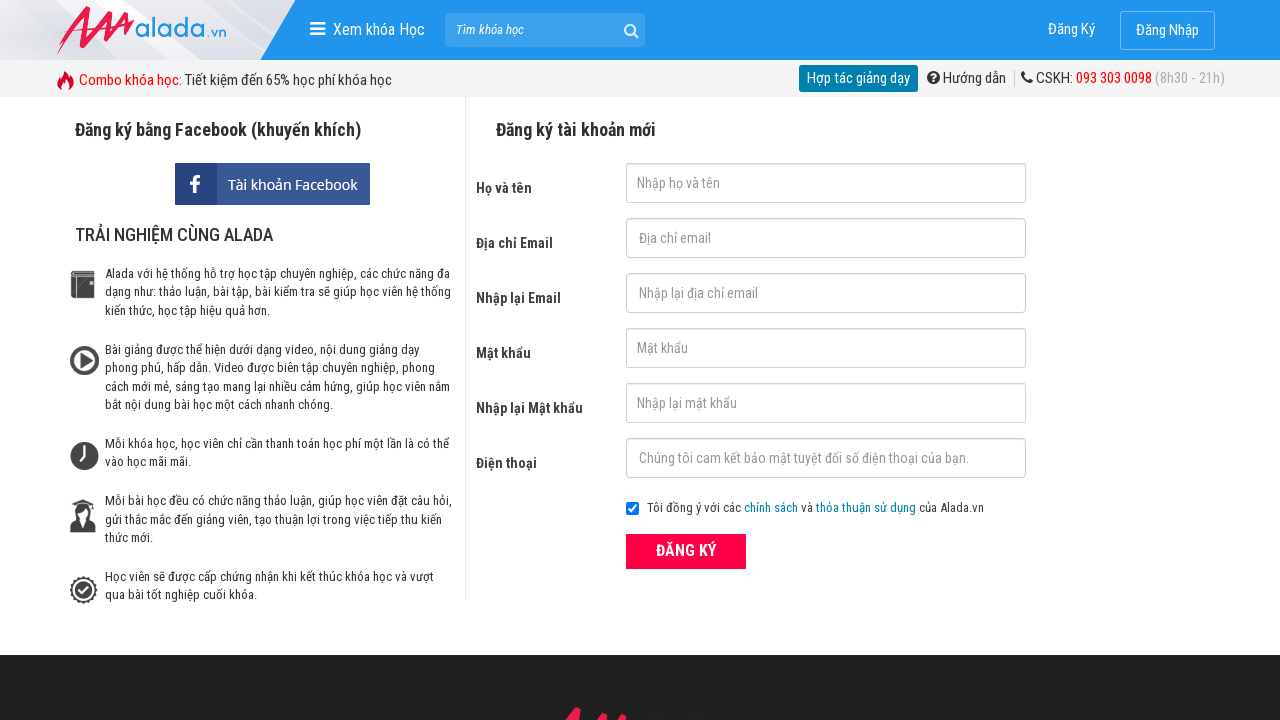

Filled email field with 'abc@gmail.com' on #txtEmail
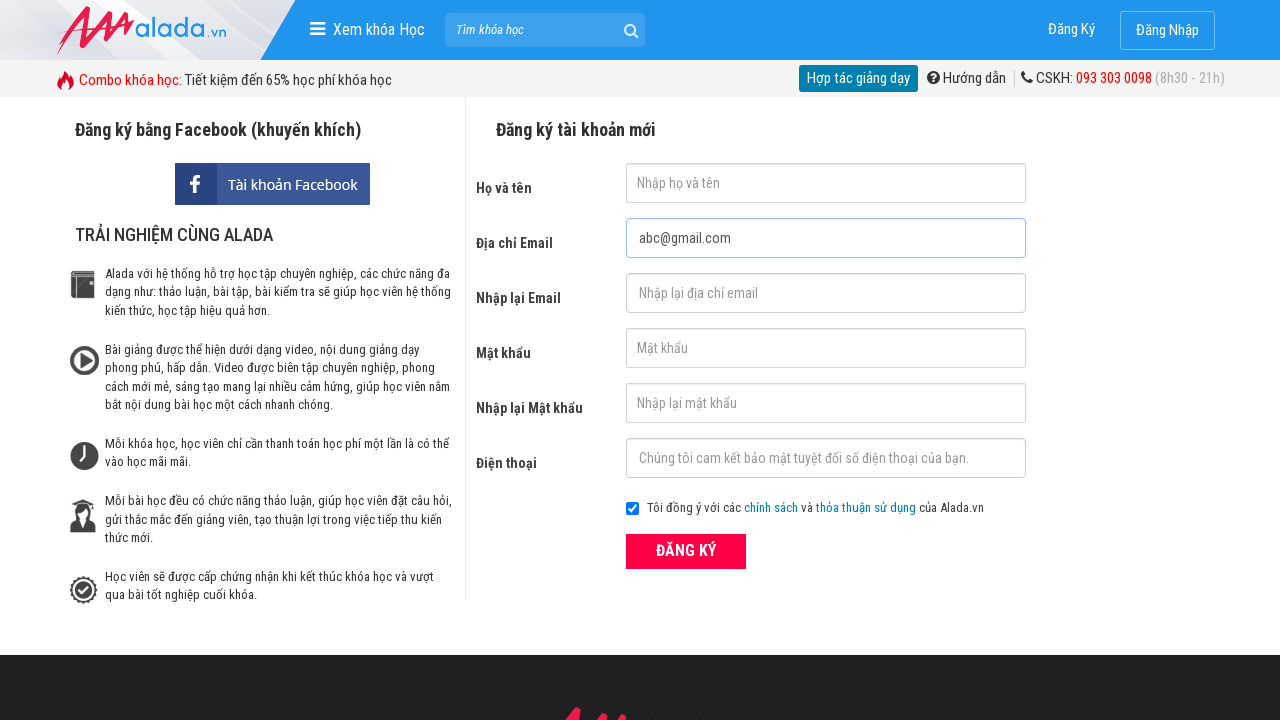

Filled confirmation email field with 'abcd@gmail.com' (mismatched) on #txtCEmail
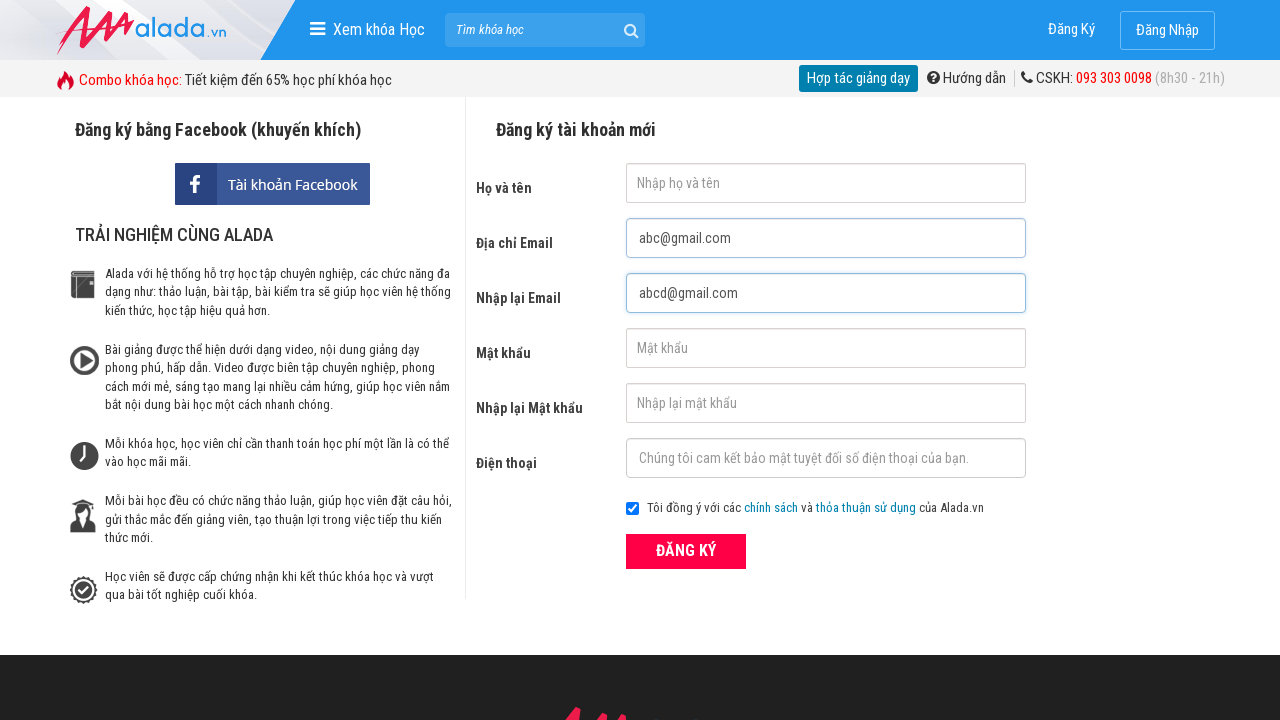

Clicked submit button to register at (686, 551) on button[type='submit']
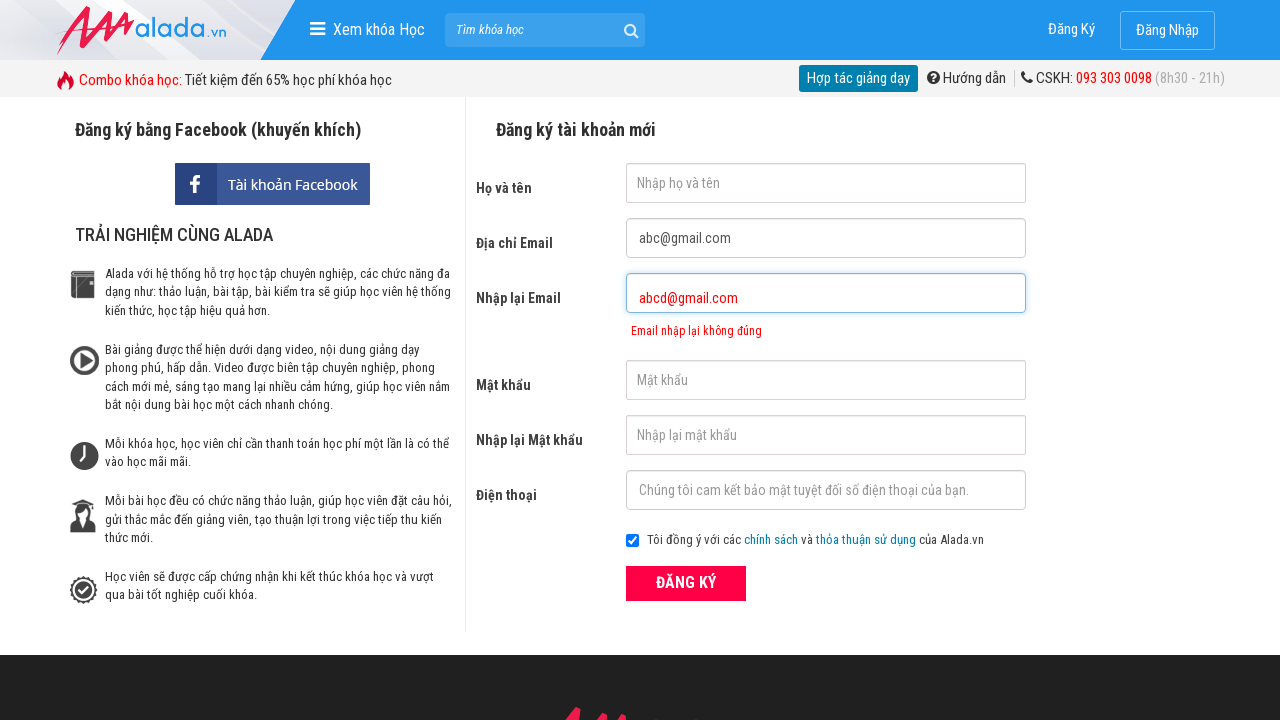

Email mismatch error message appeared
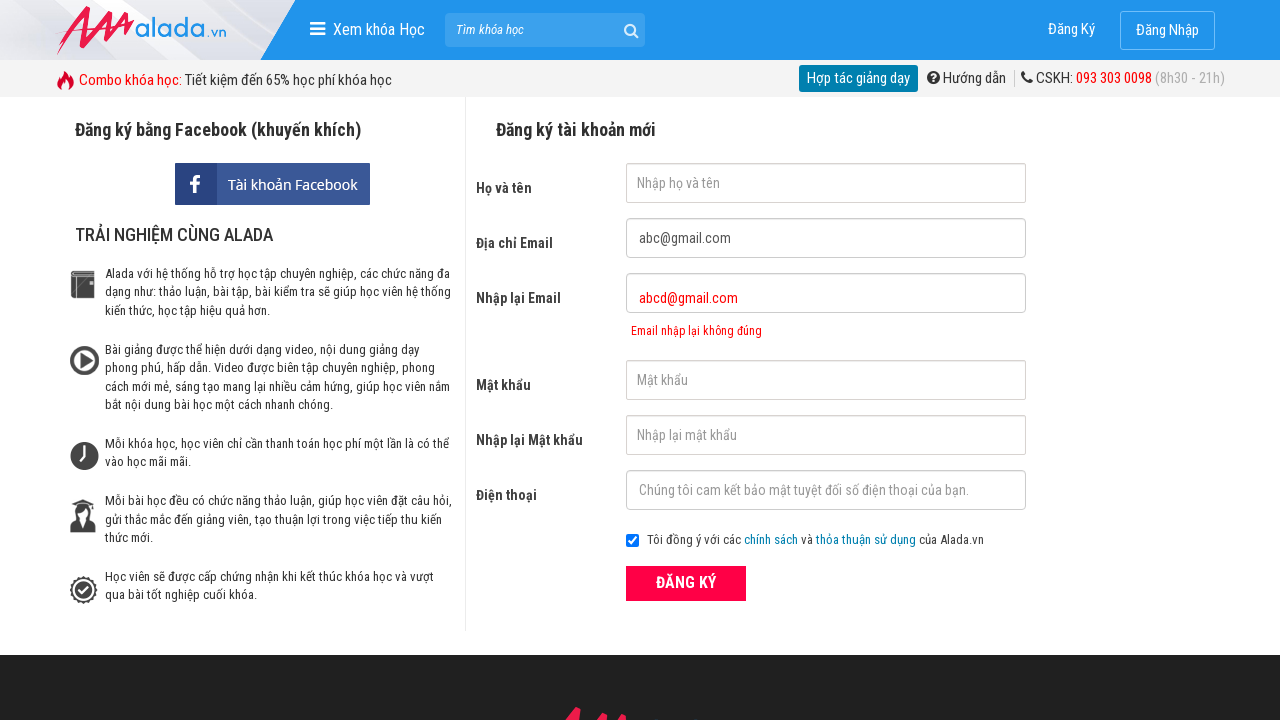

Verified error message: 'Email nhập lại không đúng'
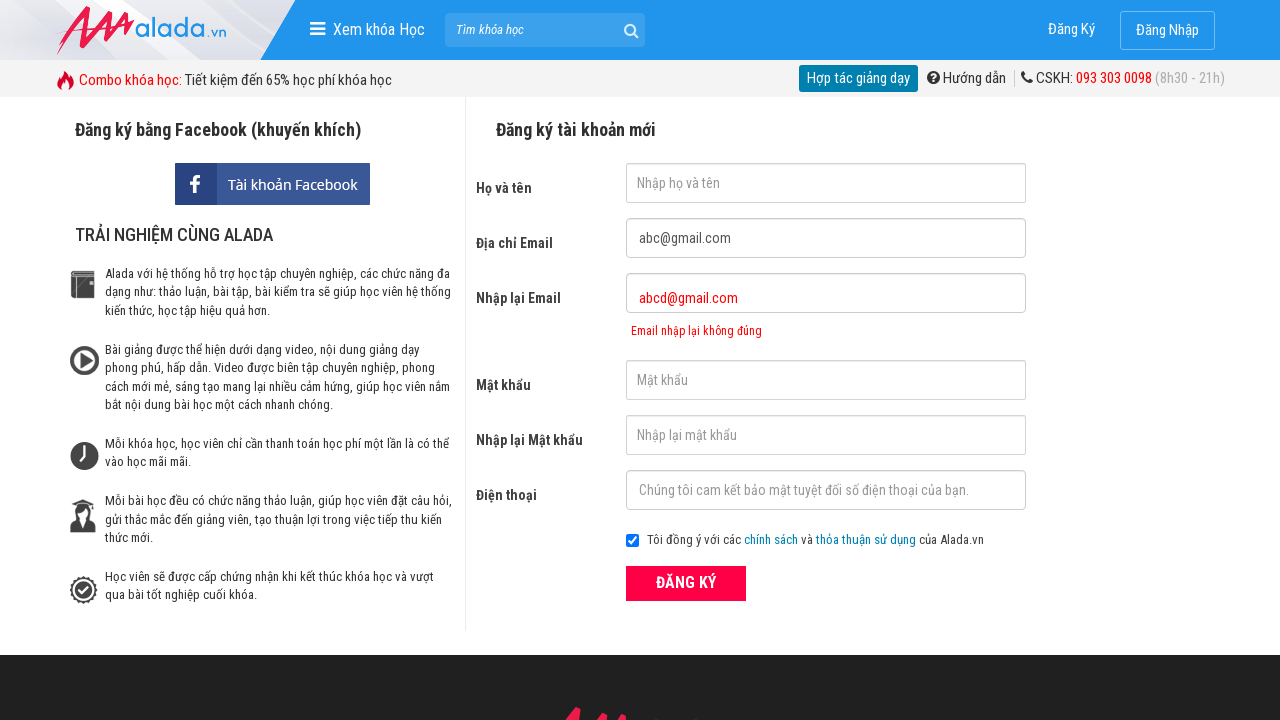

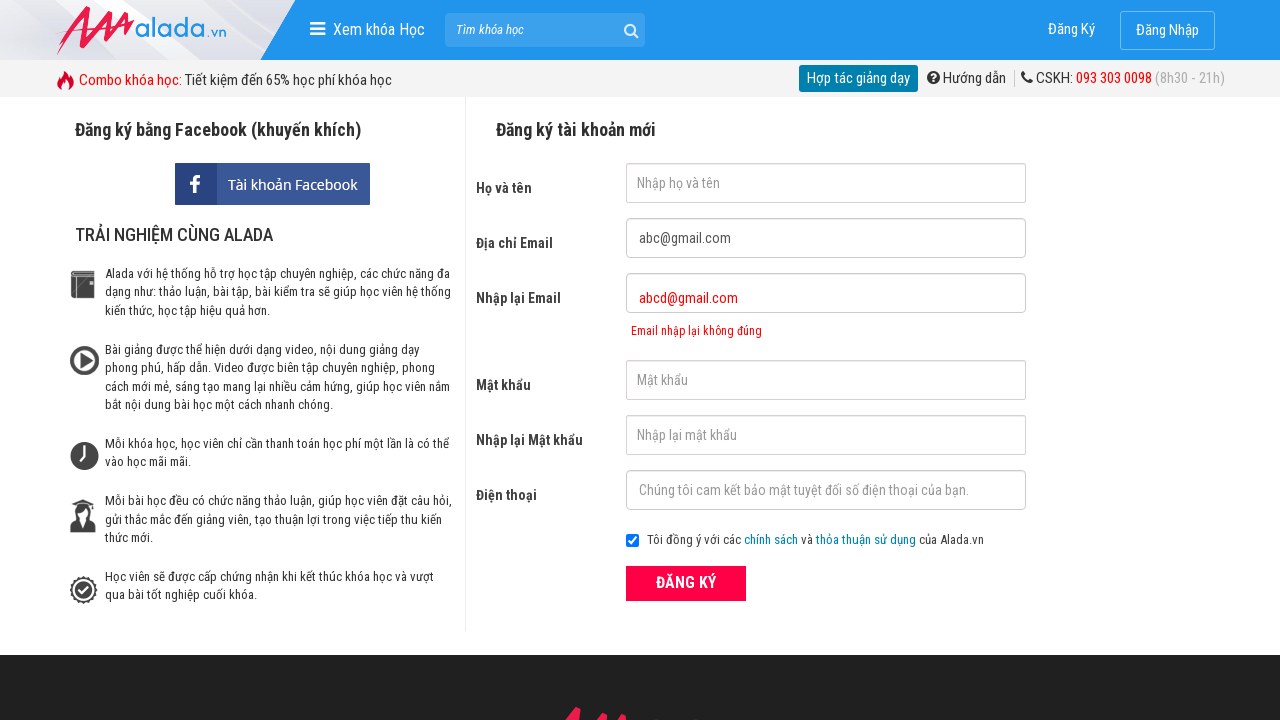